Tests a calculator web application by entering two numbers, clicking the submit button, and verifying the result

Starting URL: https://sdoktatas.github.io/first-project

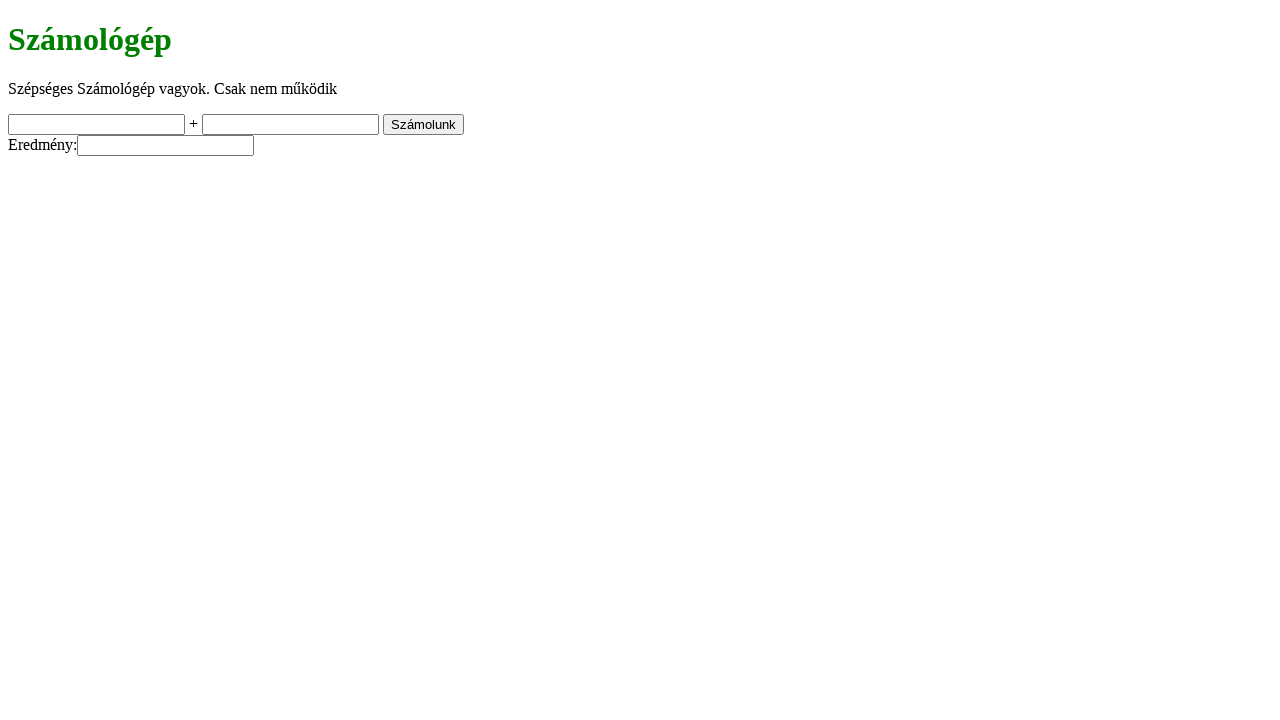

Filled first input field with value 11 on #a-input
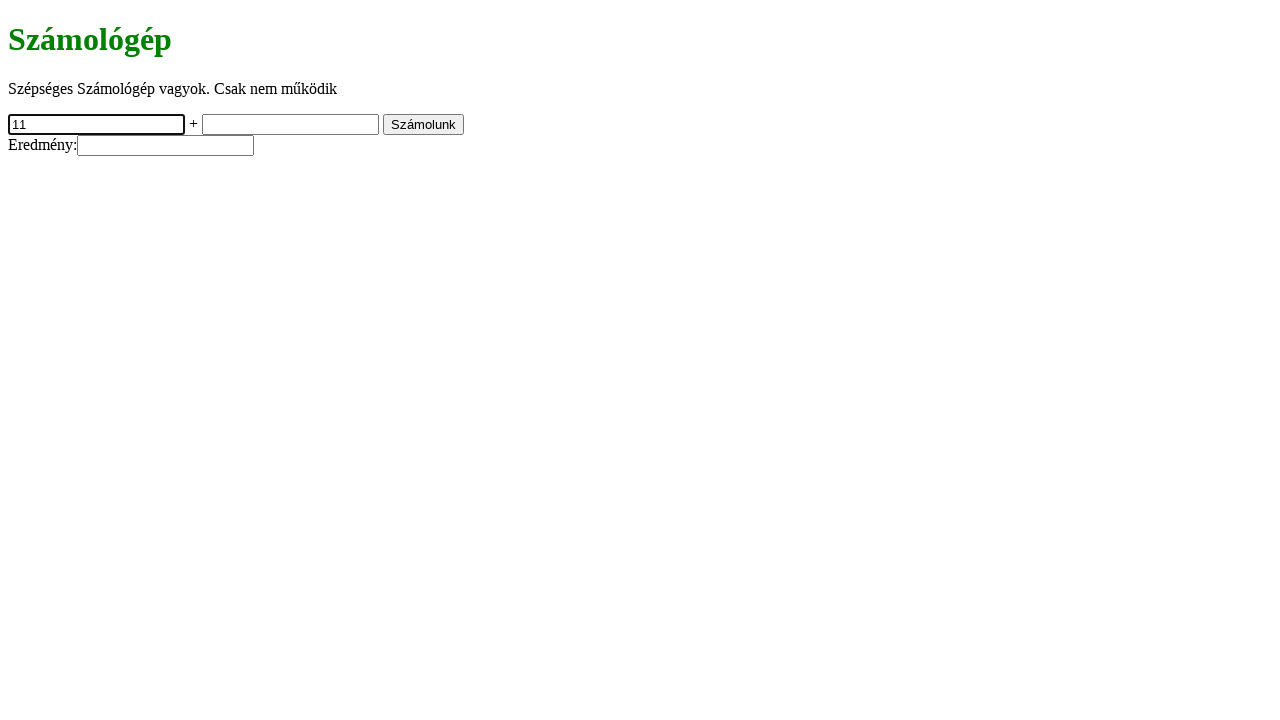

Filled second input field with value 22 on #b-input
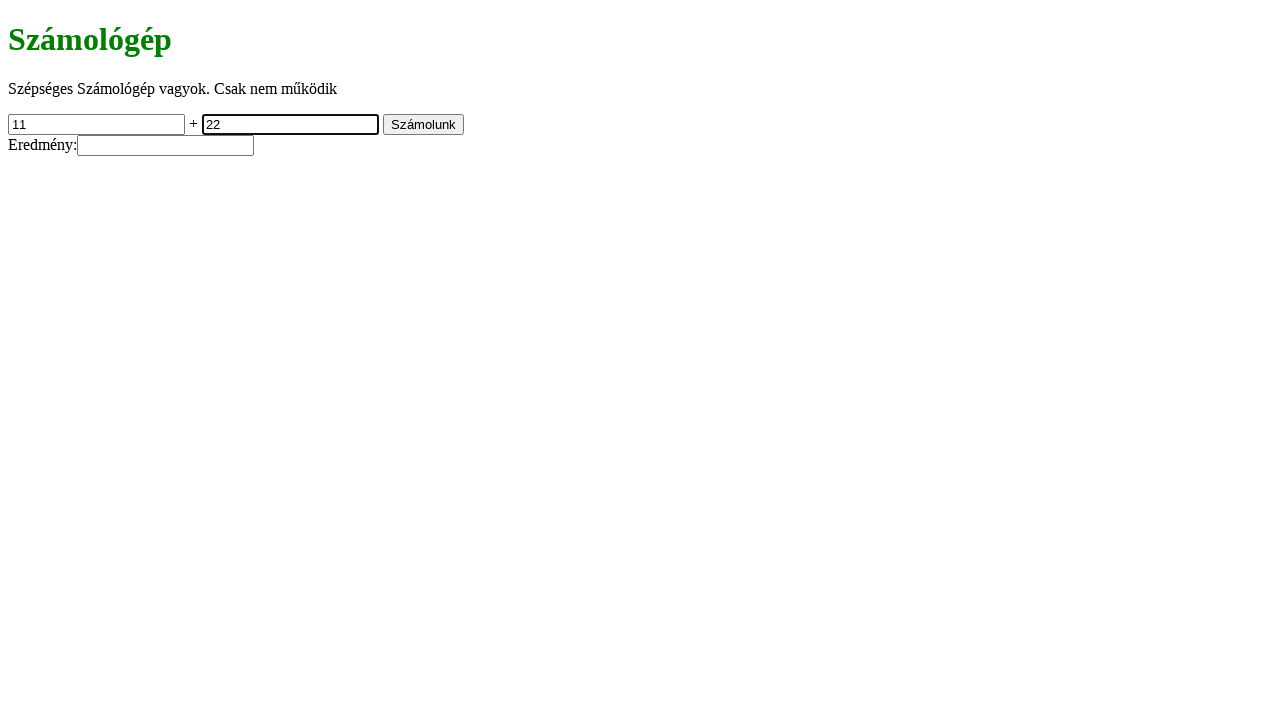

Clicked submit button to calculate at (424, 124) on #submit-button
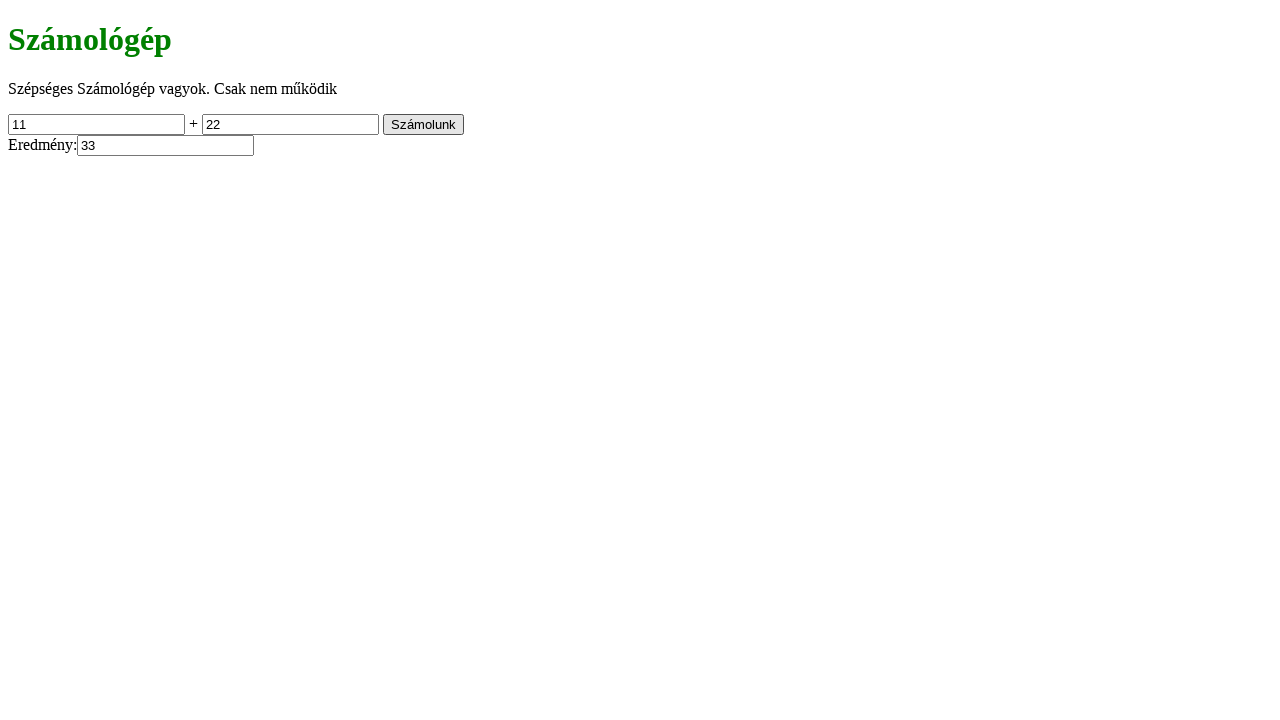

Result field loaded and is visible
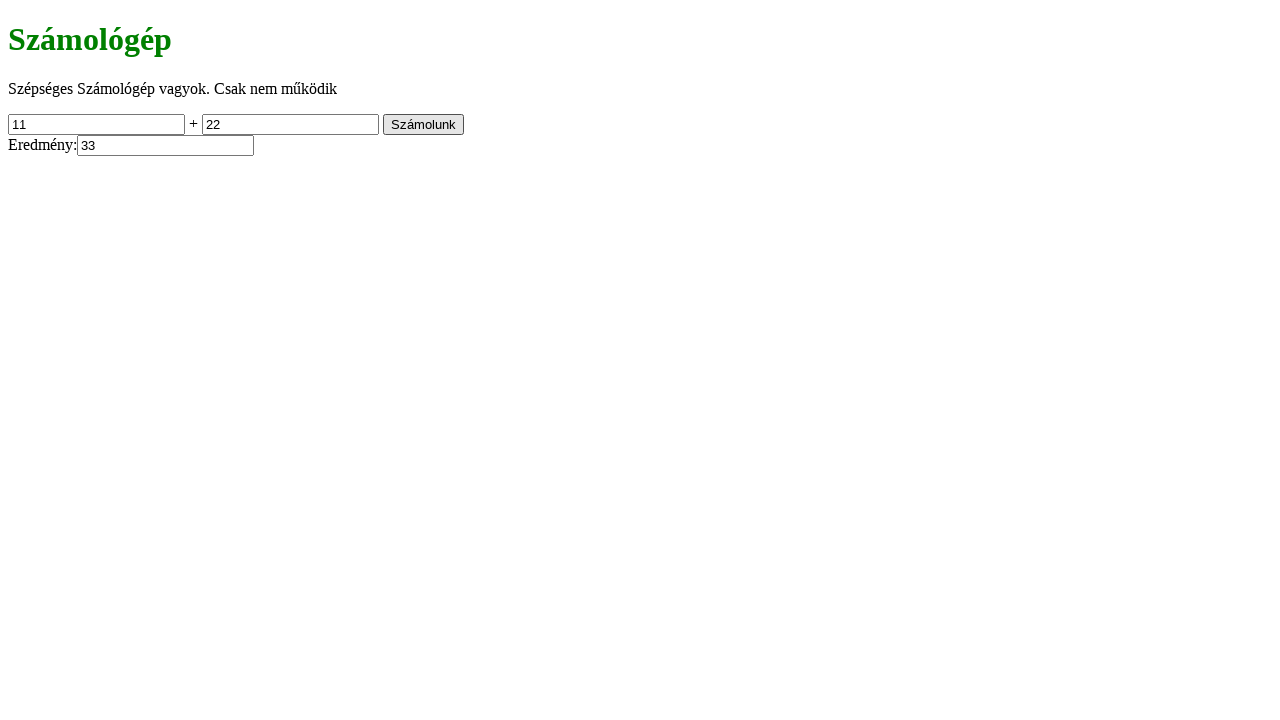

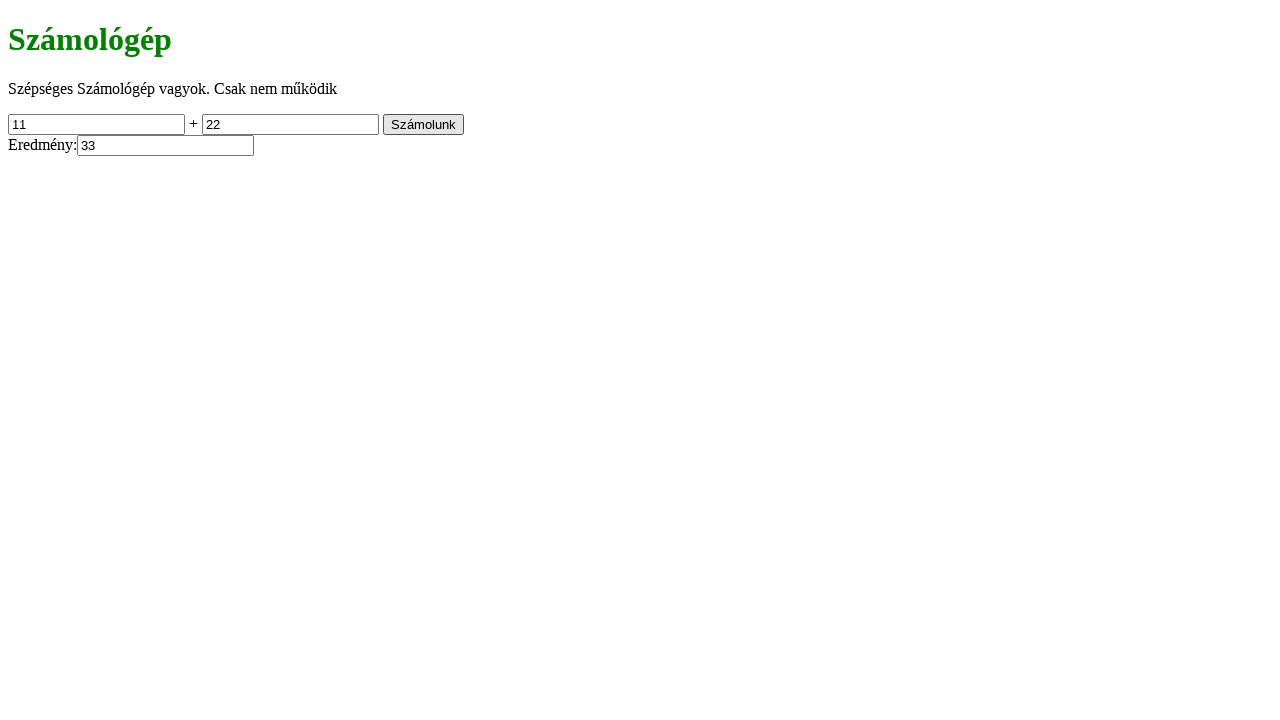